Navigates to the dropdown page and iterates through all dropdown options, selecting each one and verifying it becomes selected

Starting URL: https://the-internet.herokuapp.com/

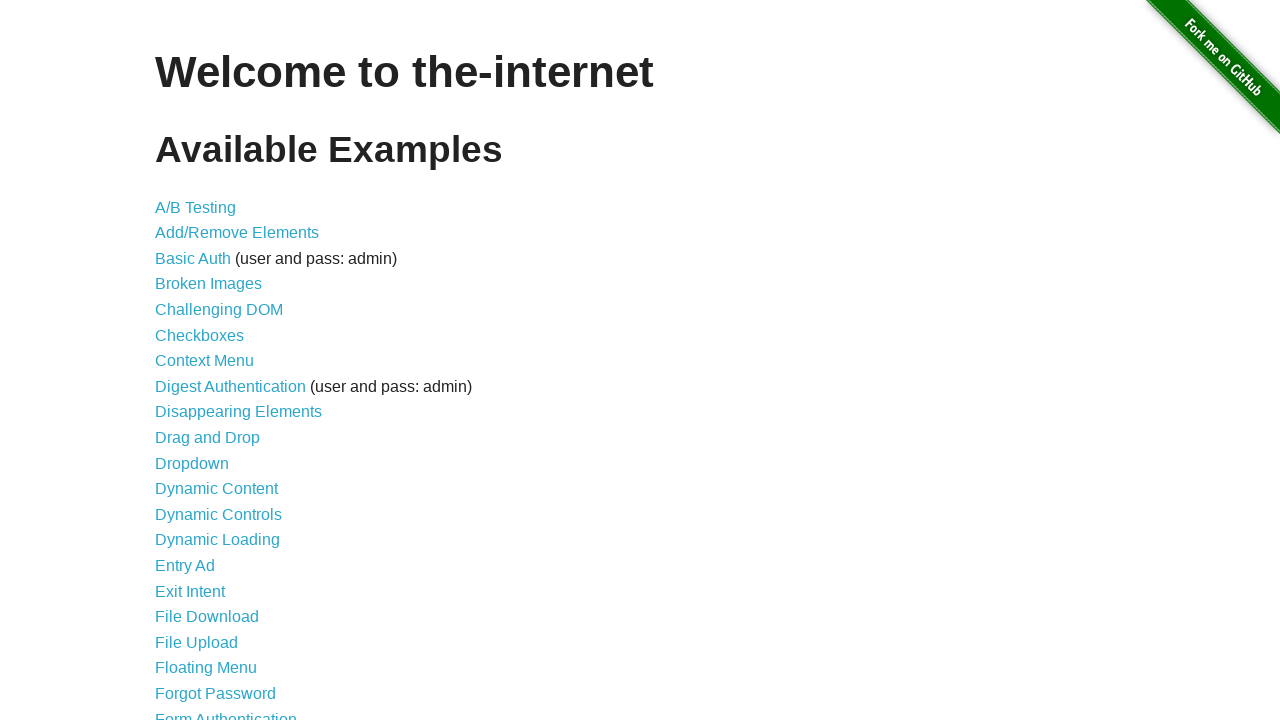

Clicked on Dropdown link to navigate to dropdown page at (192, 463) on internal:text="Dropdown"i
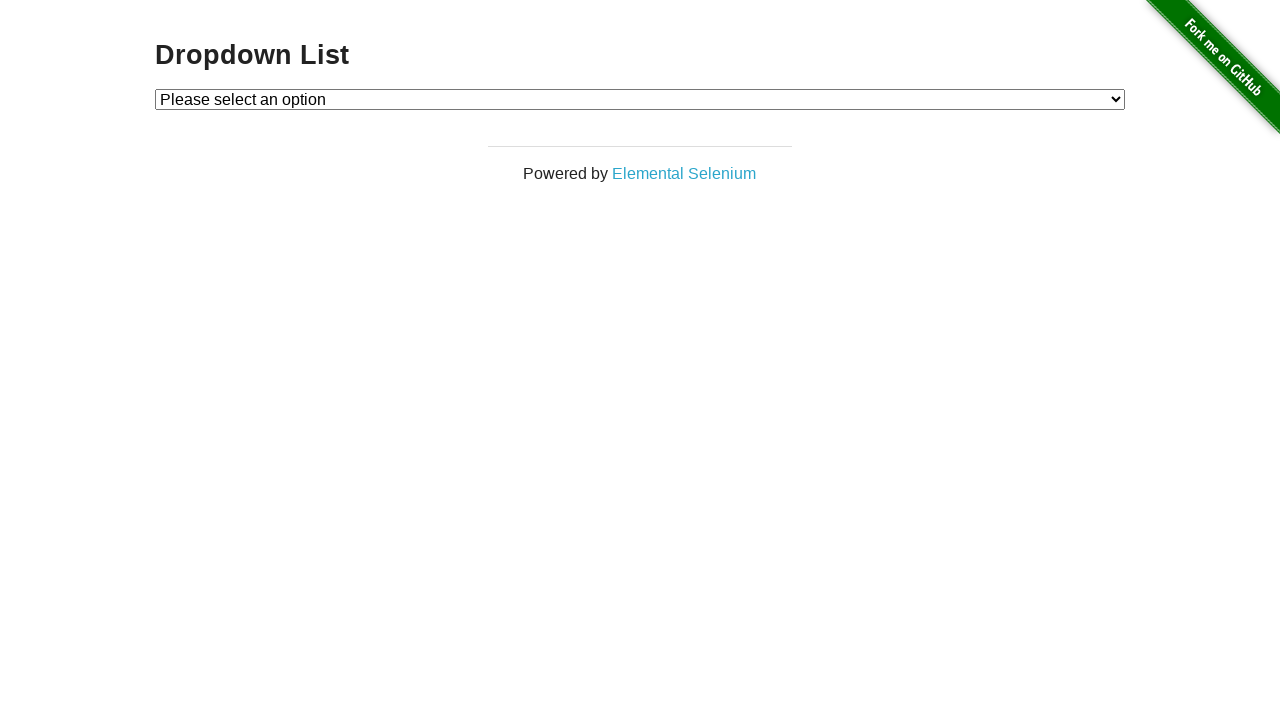

Located dropdown element with id 'dropdown'
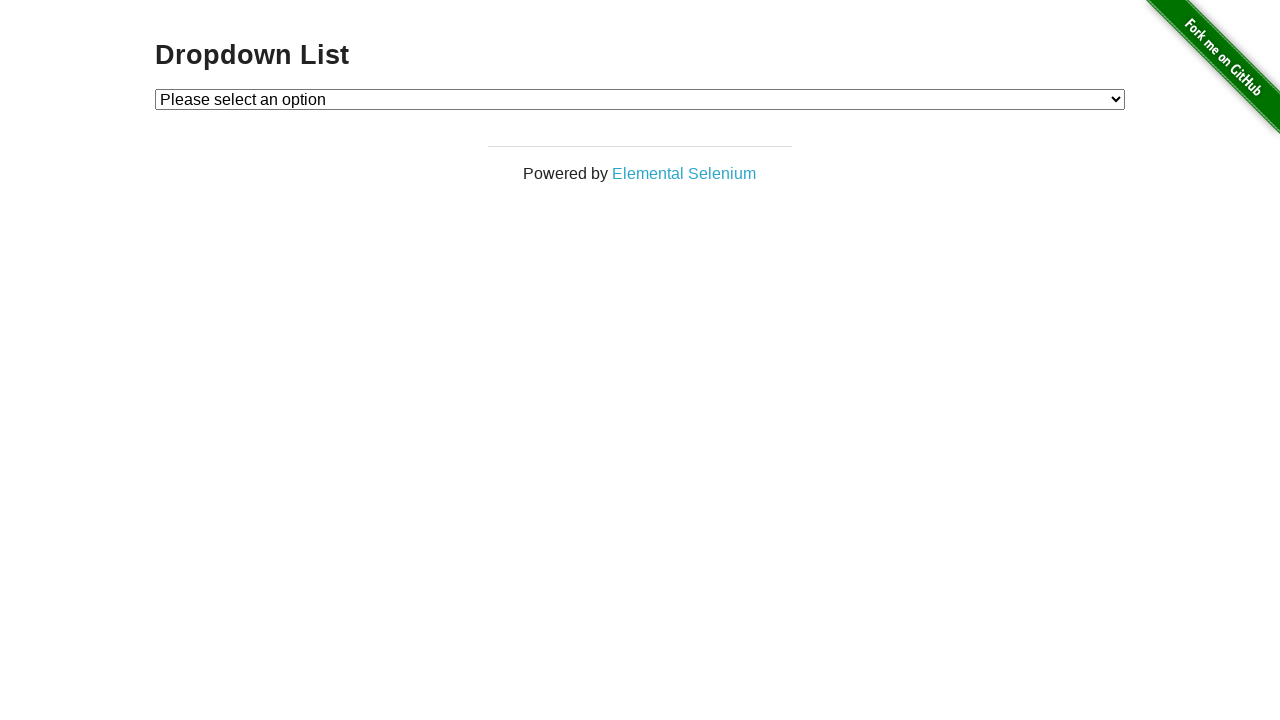

Retrieved all dropdown options
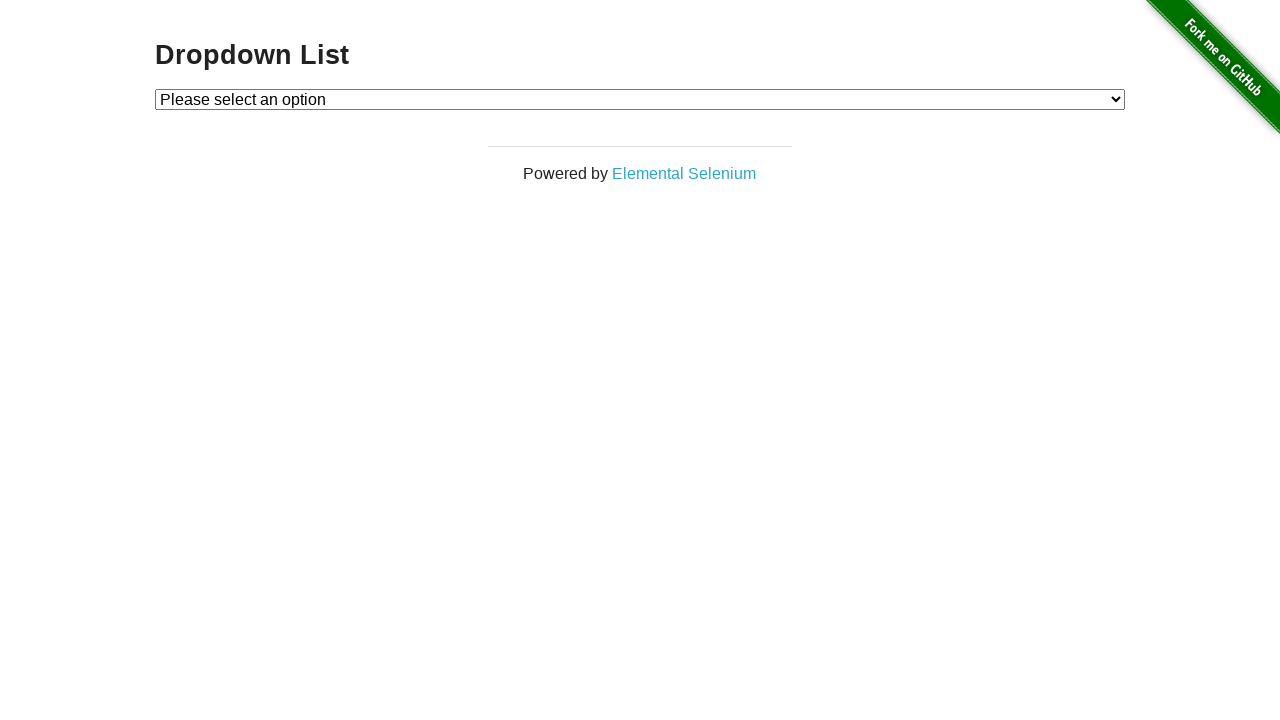

Selected dropdown option: 'Please select an option' on #dropdown
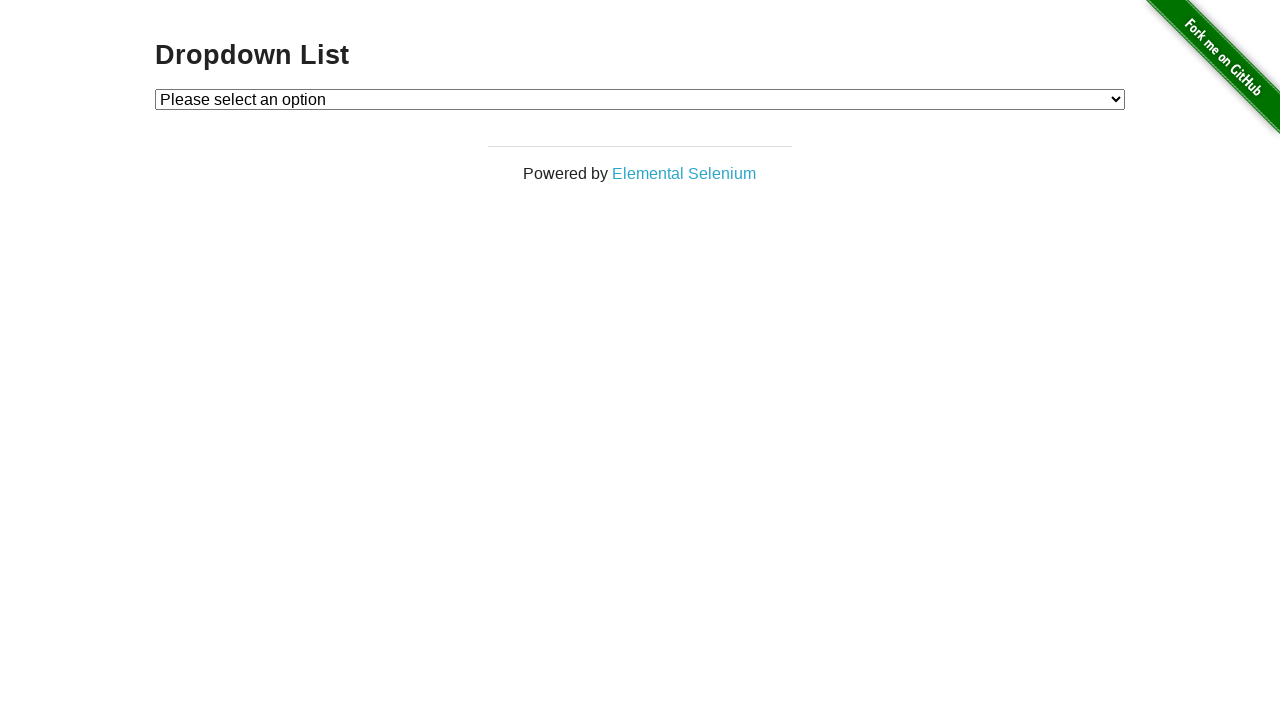

Verified selected option is 'Please select an option'
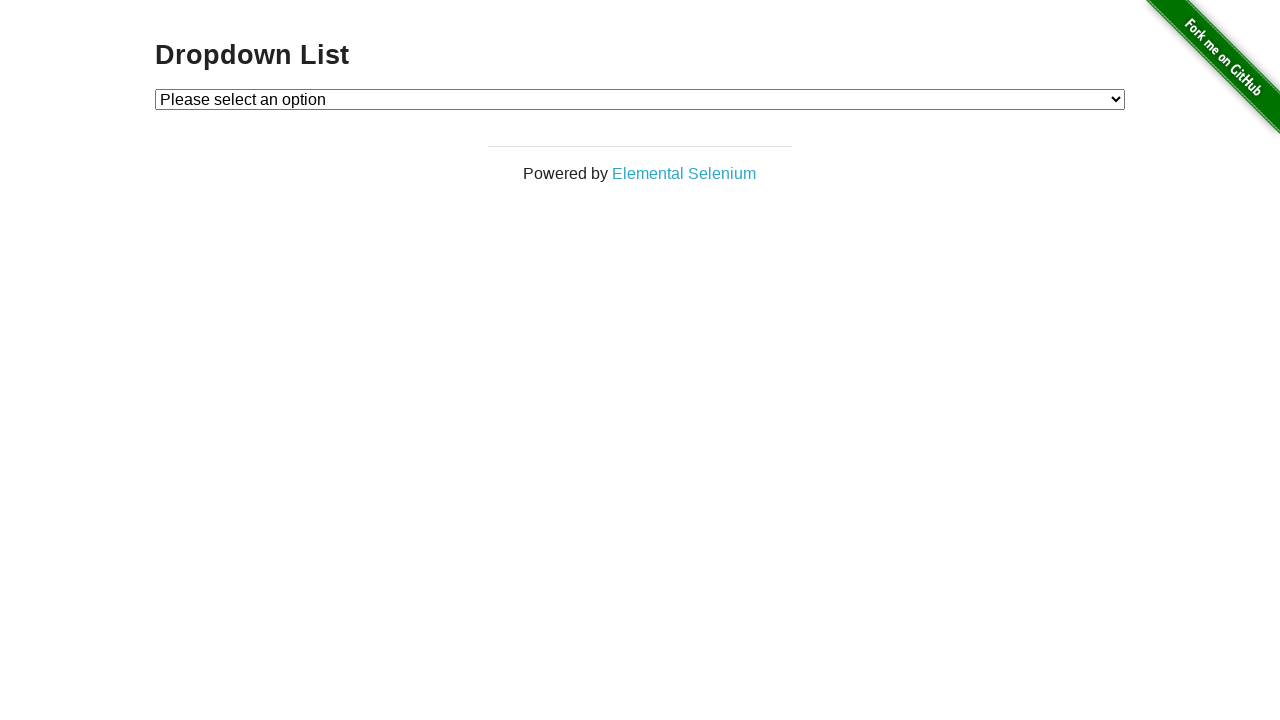

Assertion passed: selected option matches 'Please select an option'
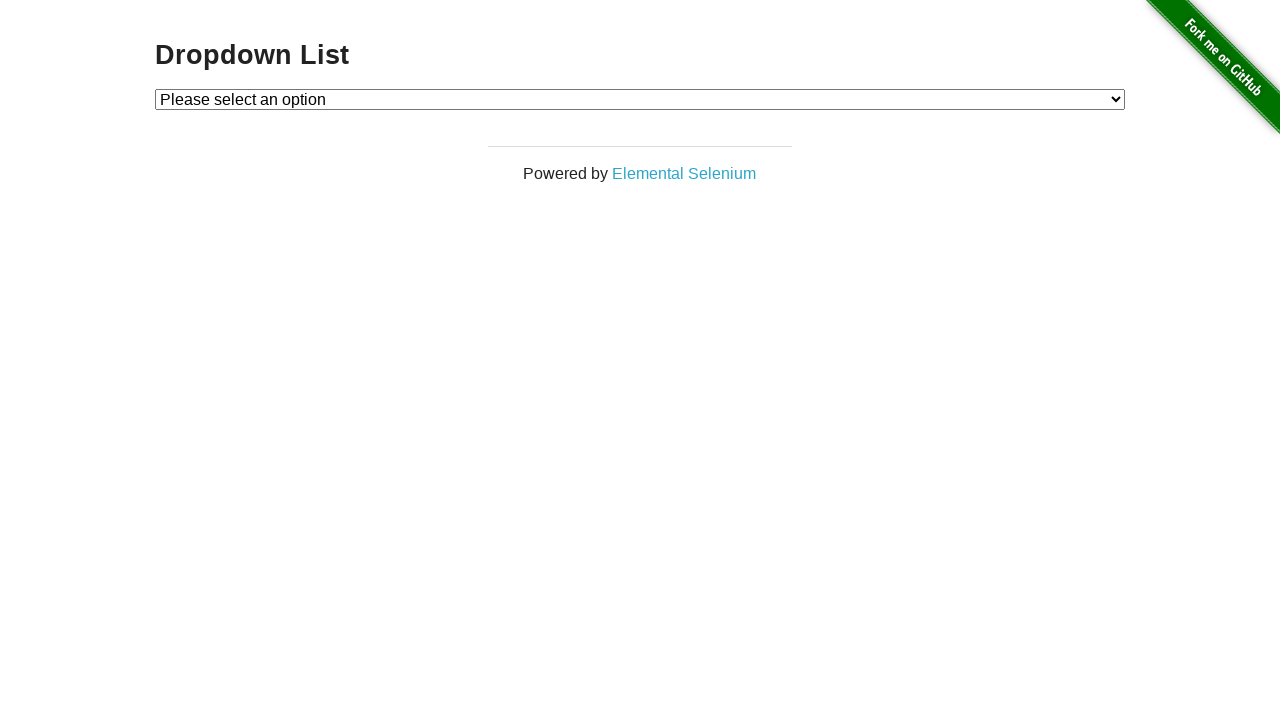

Selected dropdown option: 'Option 1' on #dropdown
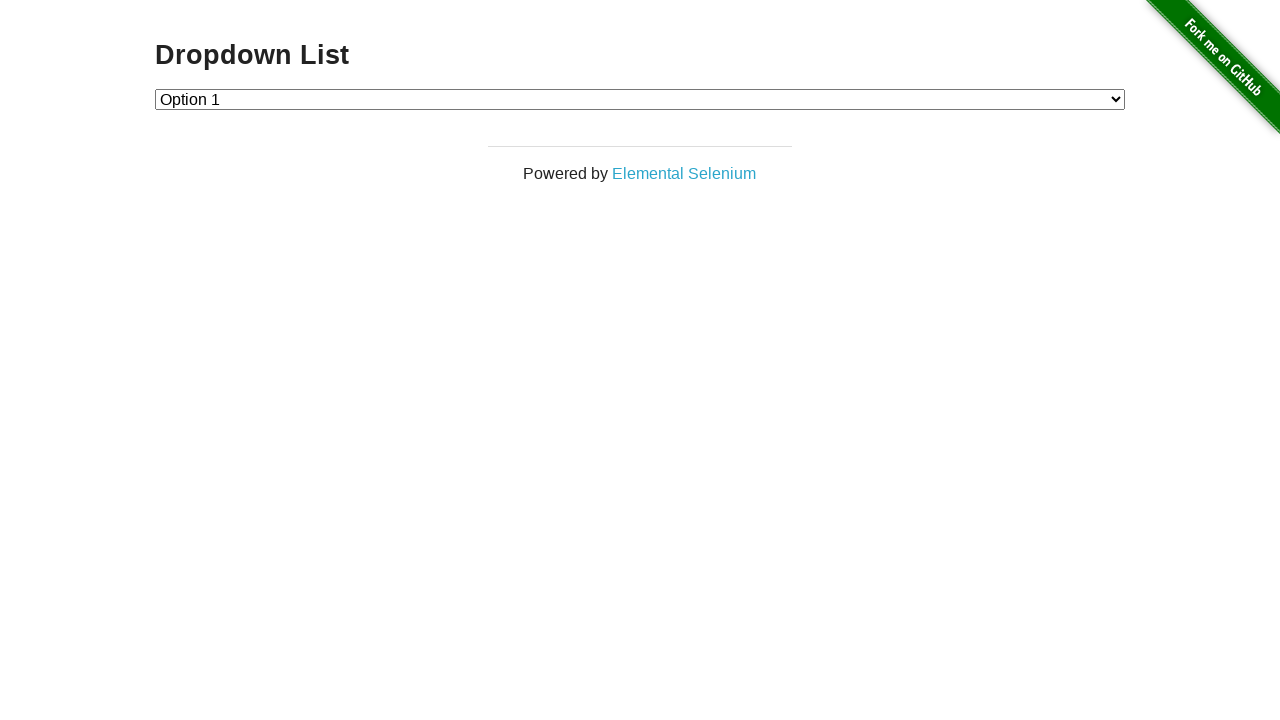

Verified selected option is 'Option 1'
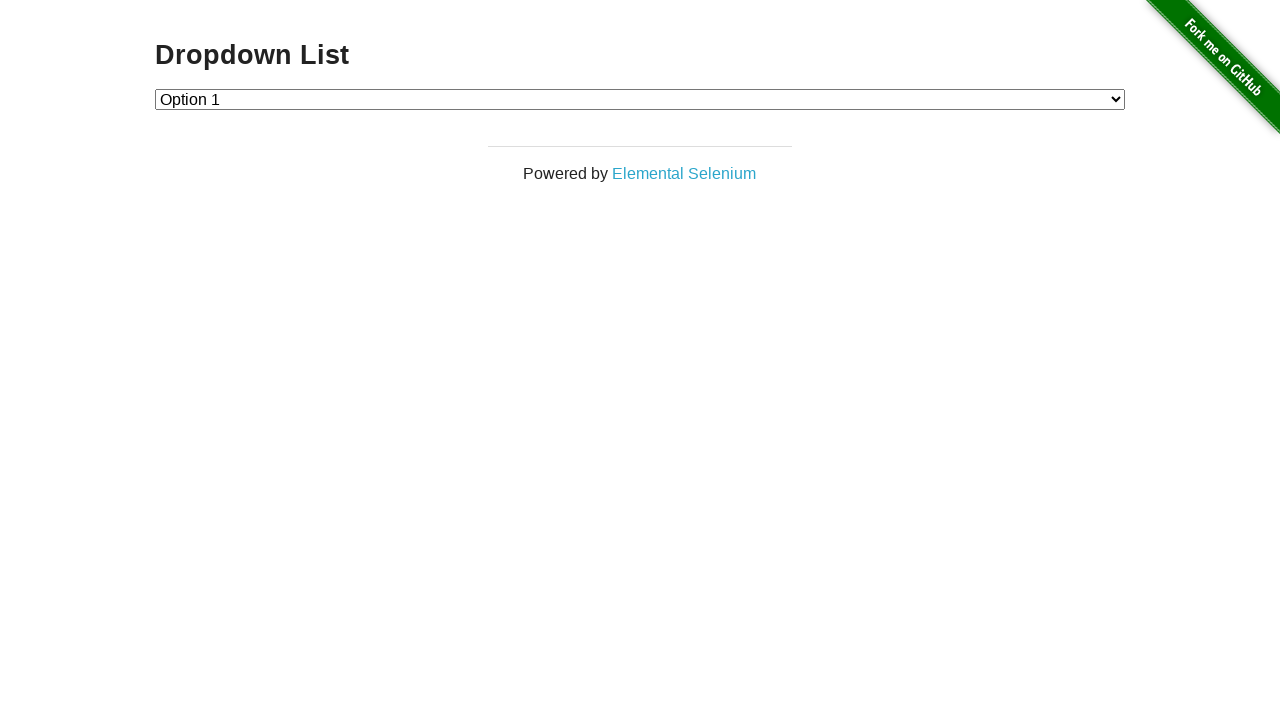

Assertion passed: selected option matches 'Option 1'
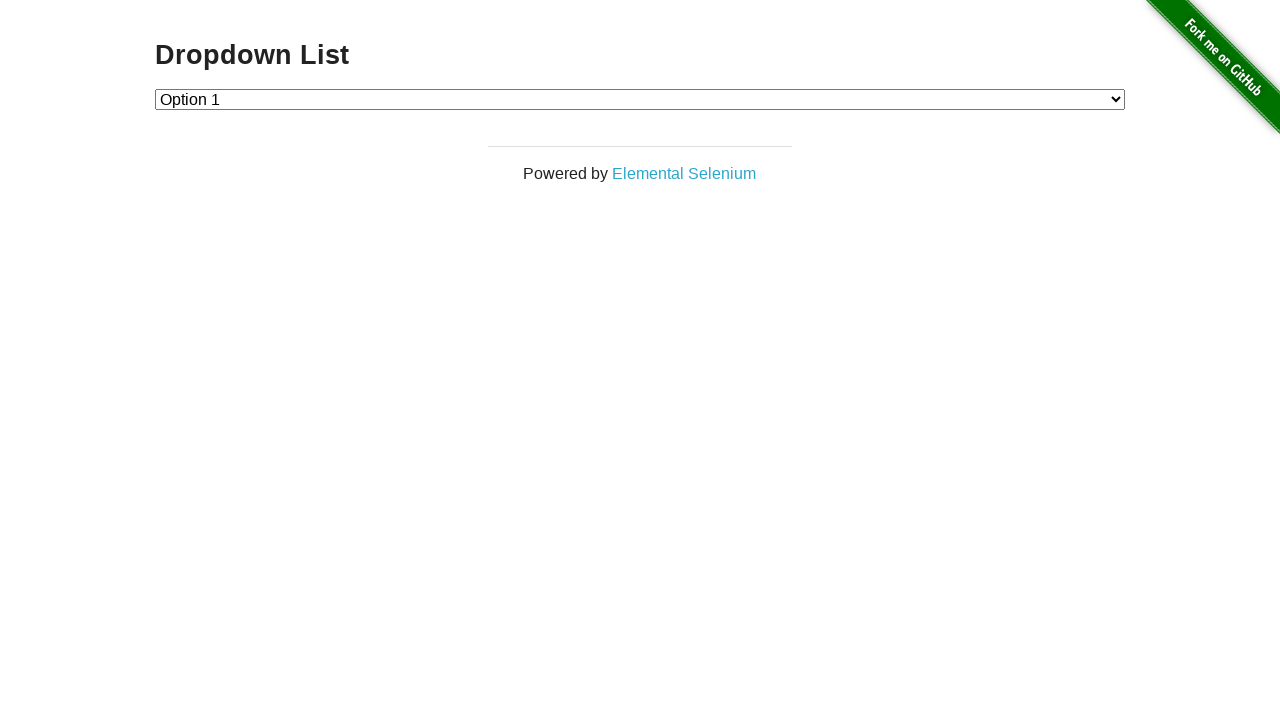

Selected dropdown option: 'Option 2' on #dropdown
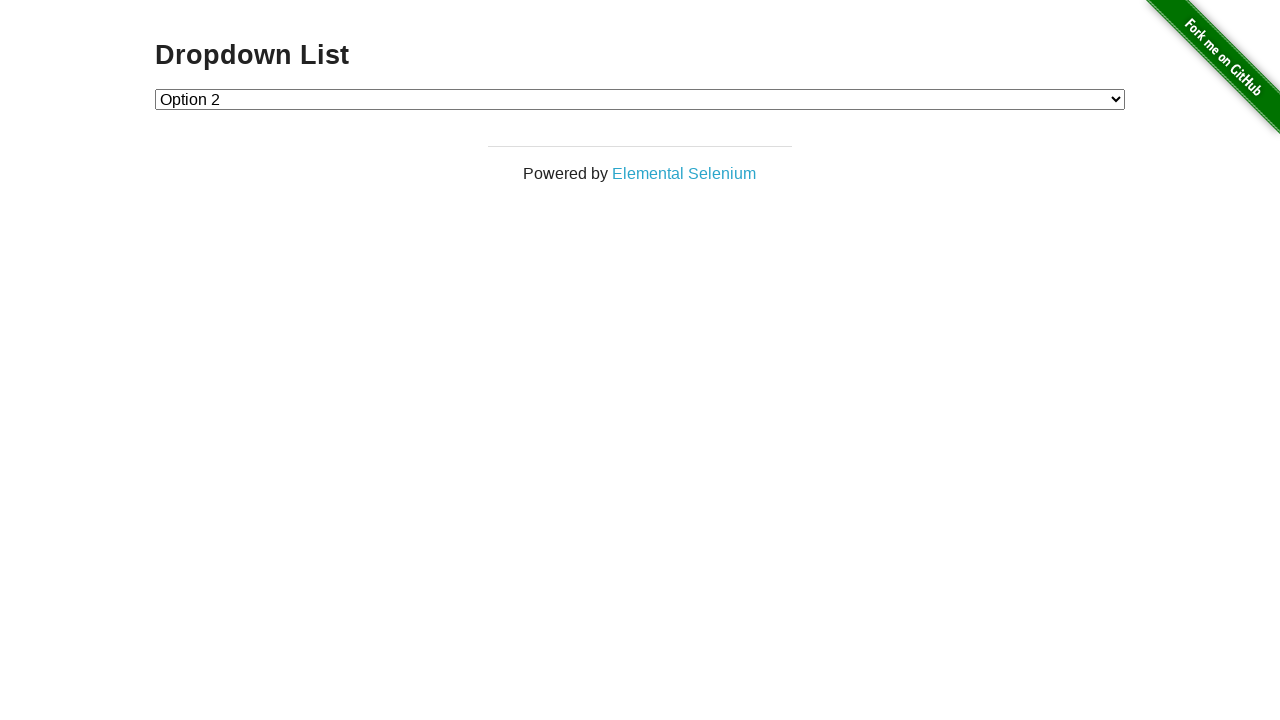

Verified selected option is 'Option 2'
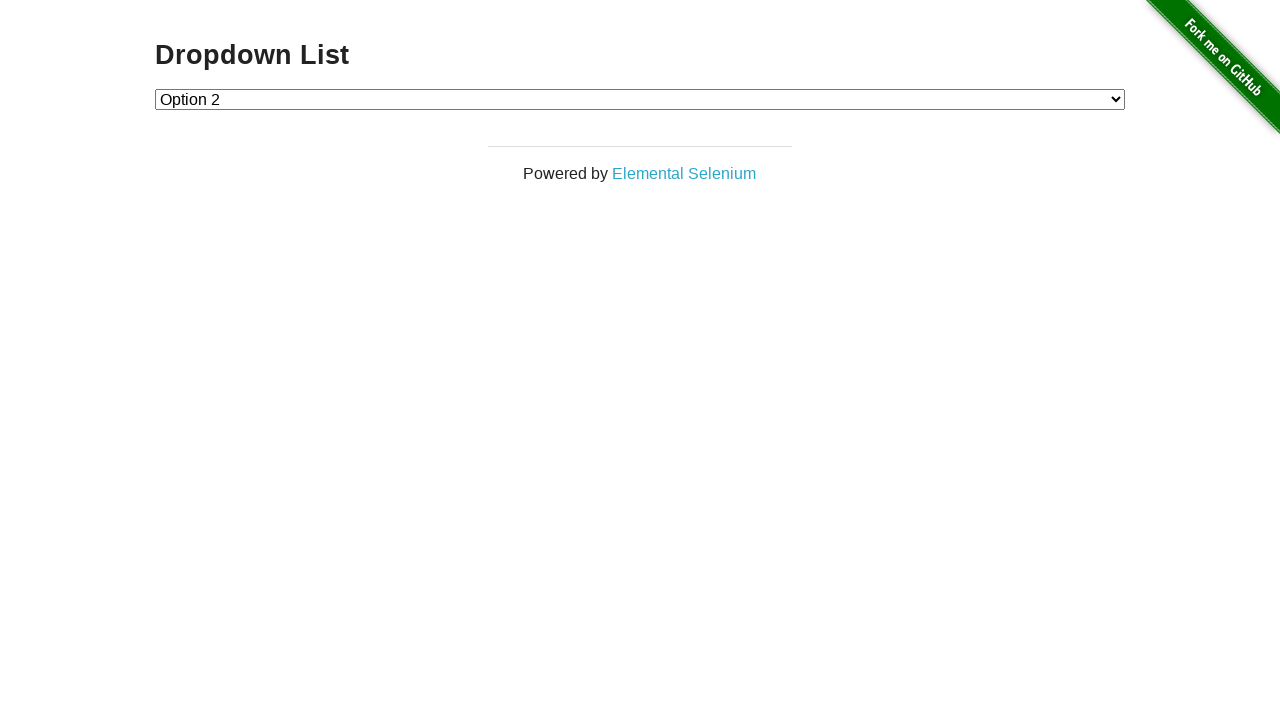

Assertion passed: selected option matches 'Option 2'
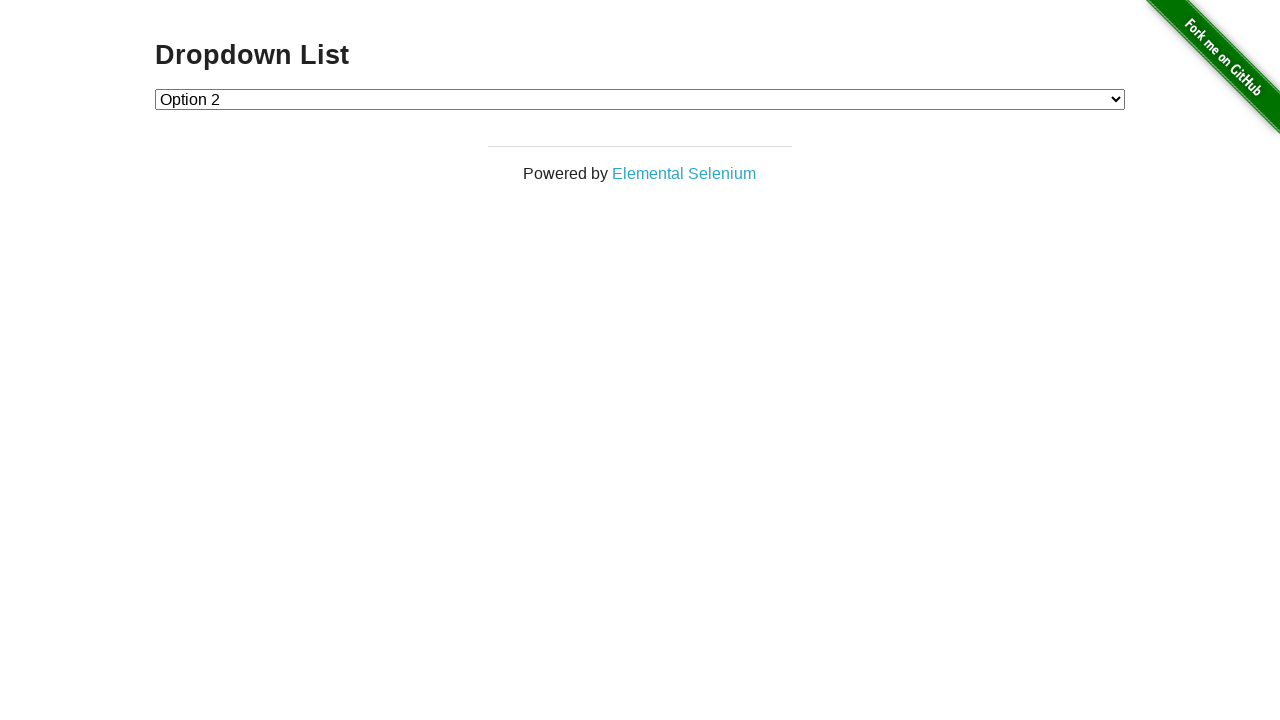

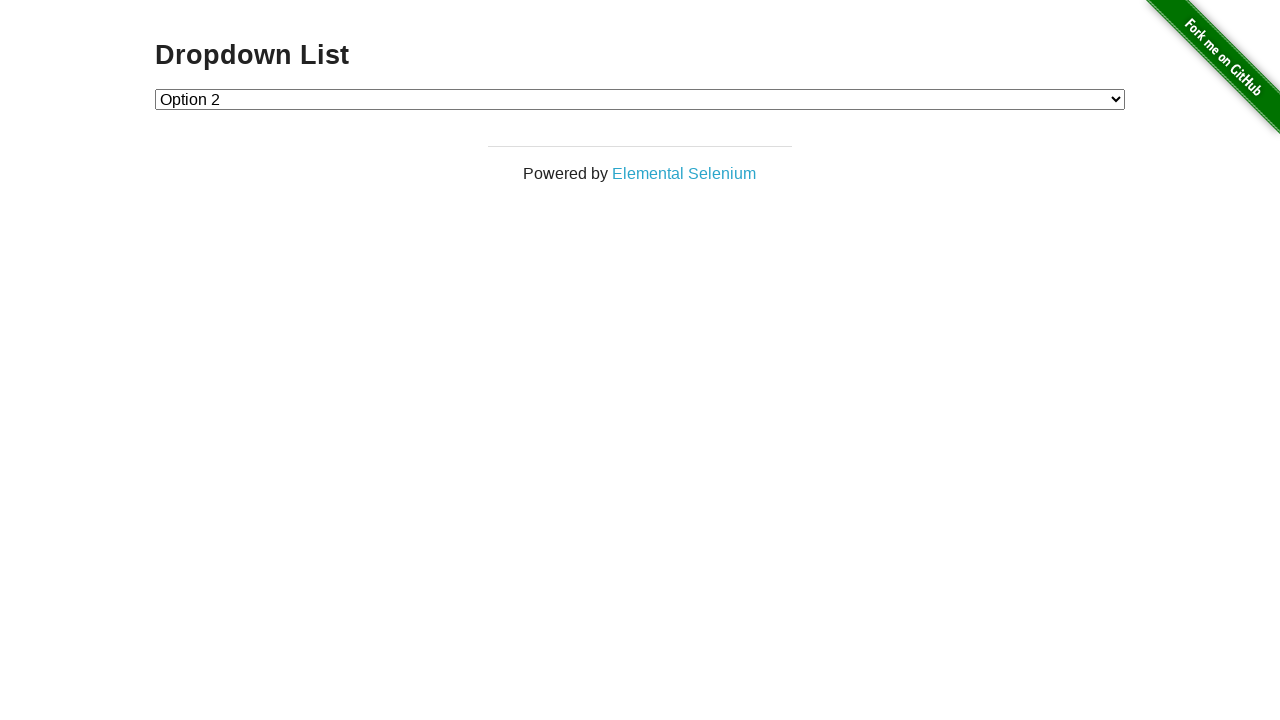